Tests window handling by opening a new window, switching to it to fill a form field, then returning to the parent window to fill another field

Starting URL: https://www.hyrtutorials.com/p/window-handles-practice.html

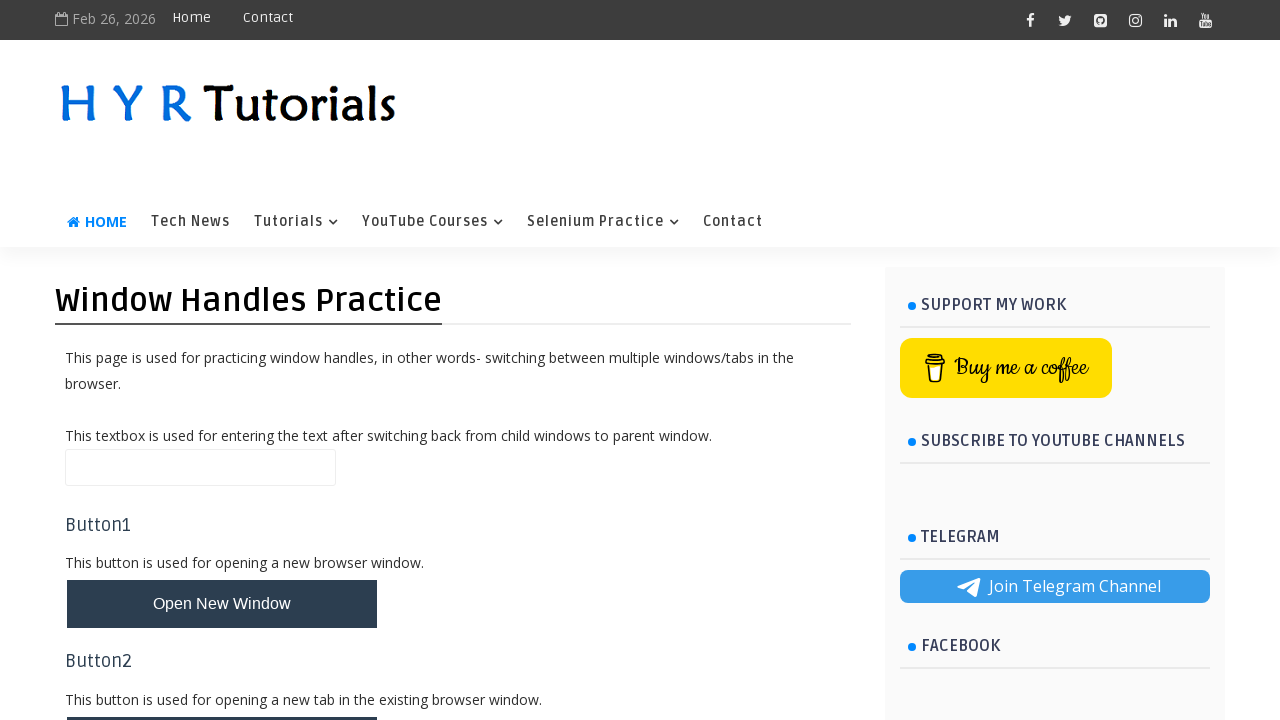

Clicked button to open new window at (222, 604) on #newWindowBtn
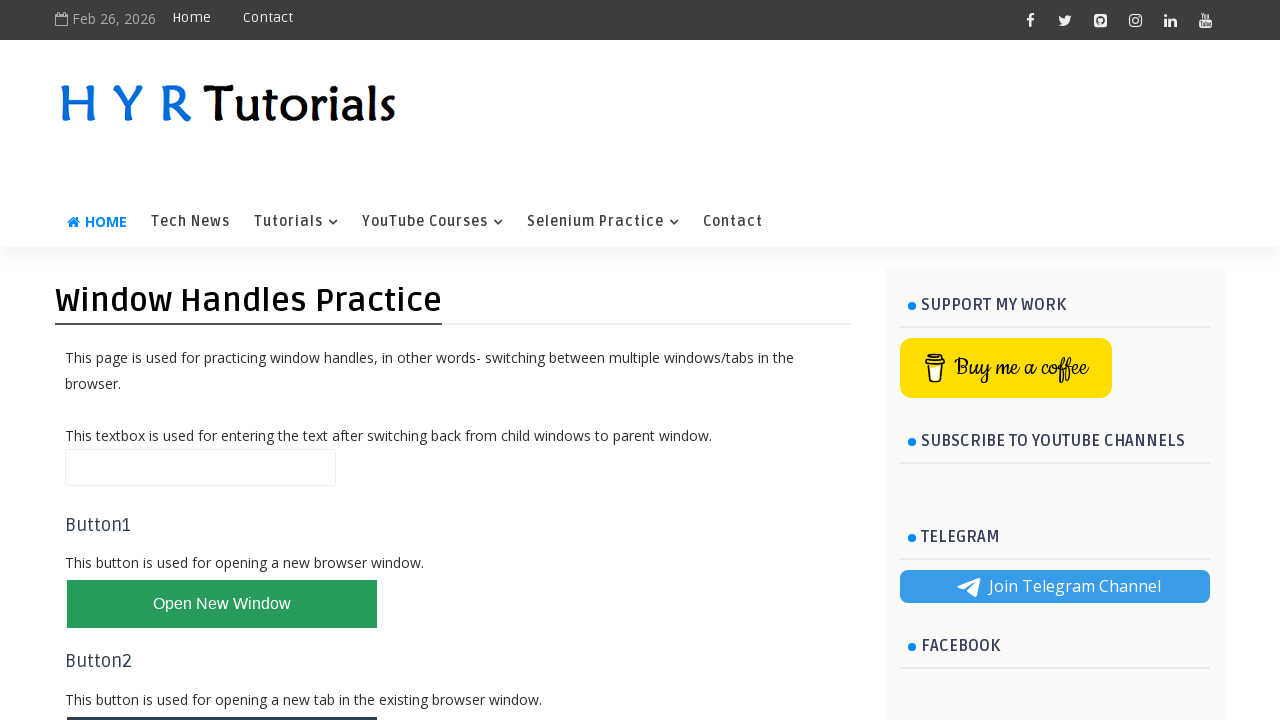

Waited 1000ms for new window to open
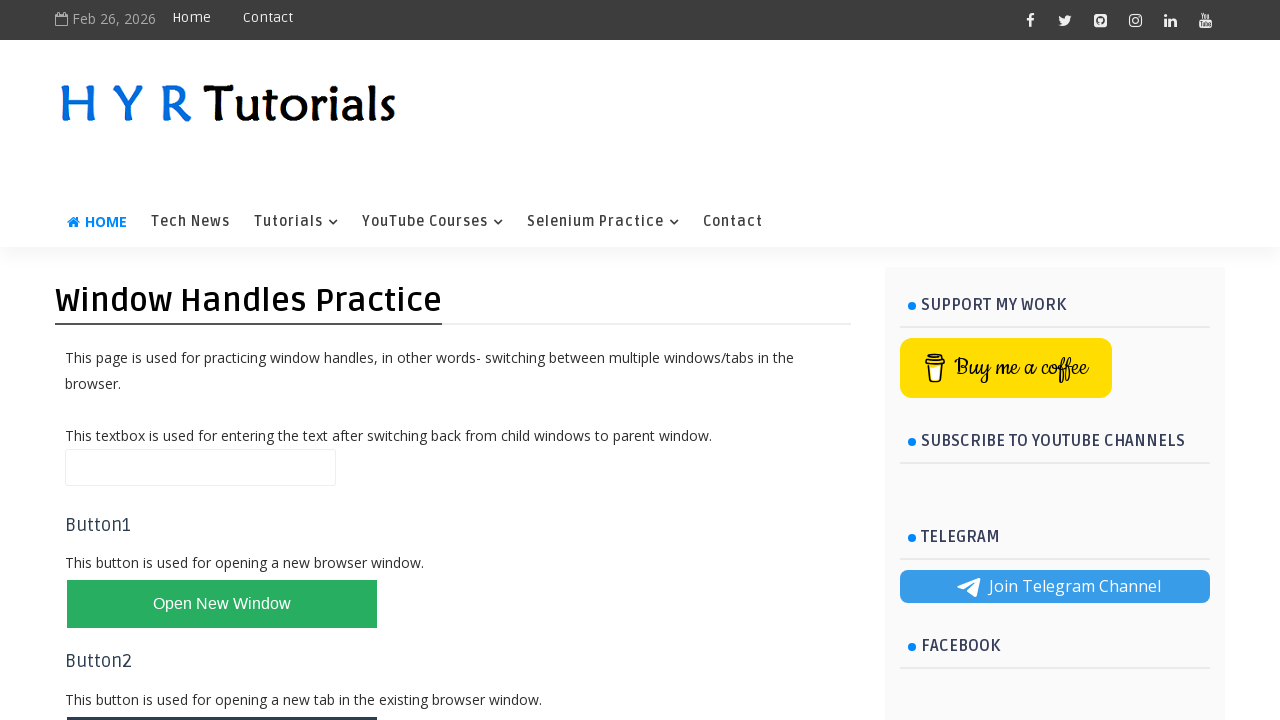

Retrieved all open pages/tabs
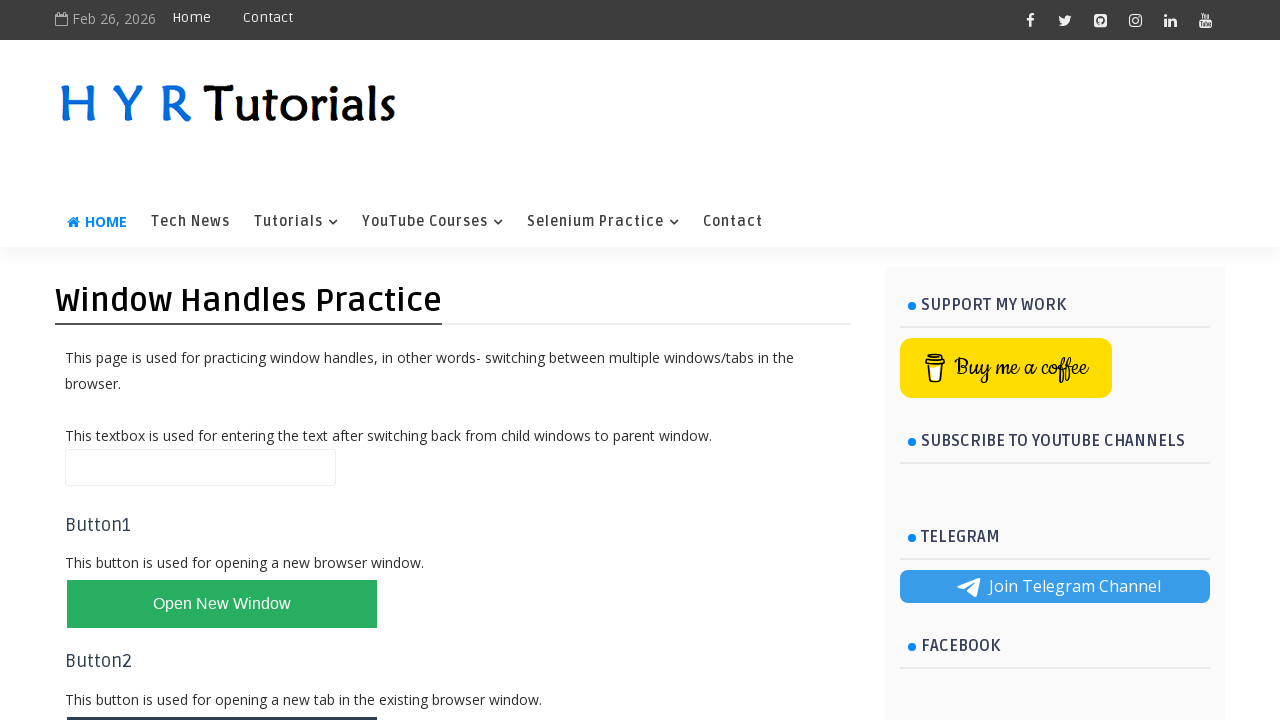

Switched to new window (last opened tab)
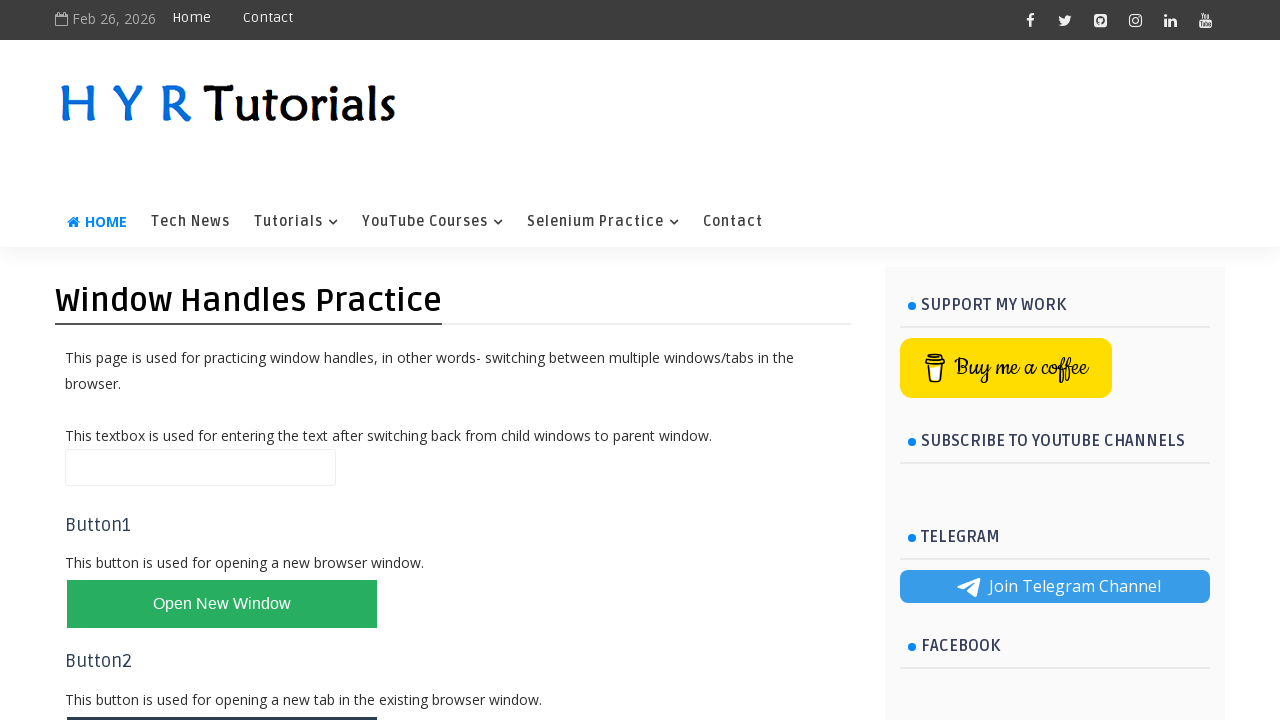

Filled firstName field with 'Naresh' in new window on #firstName
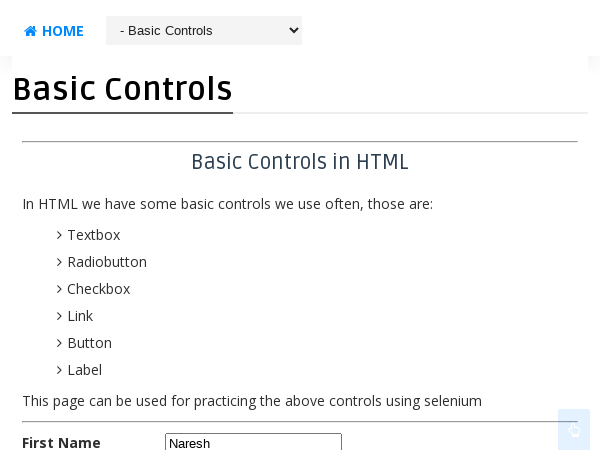

Closed new window
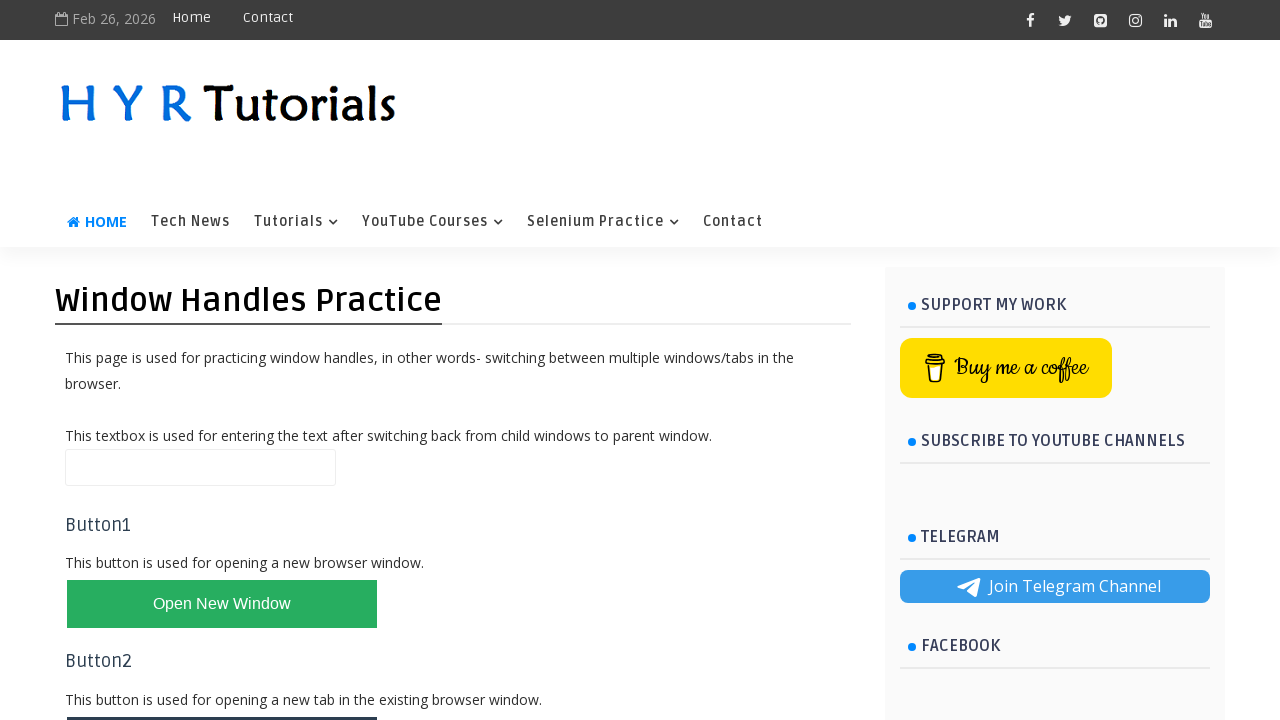

Filled name field with 'Reddy' in parent window on #name
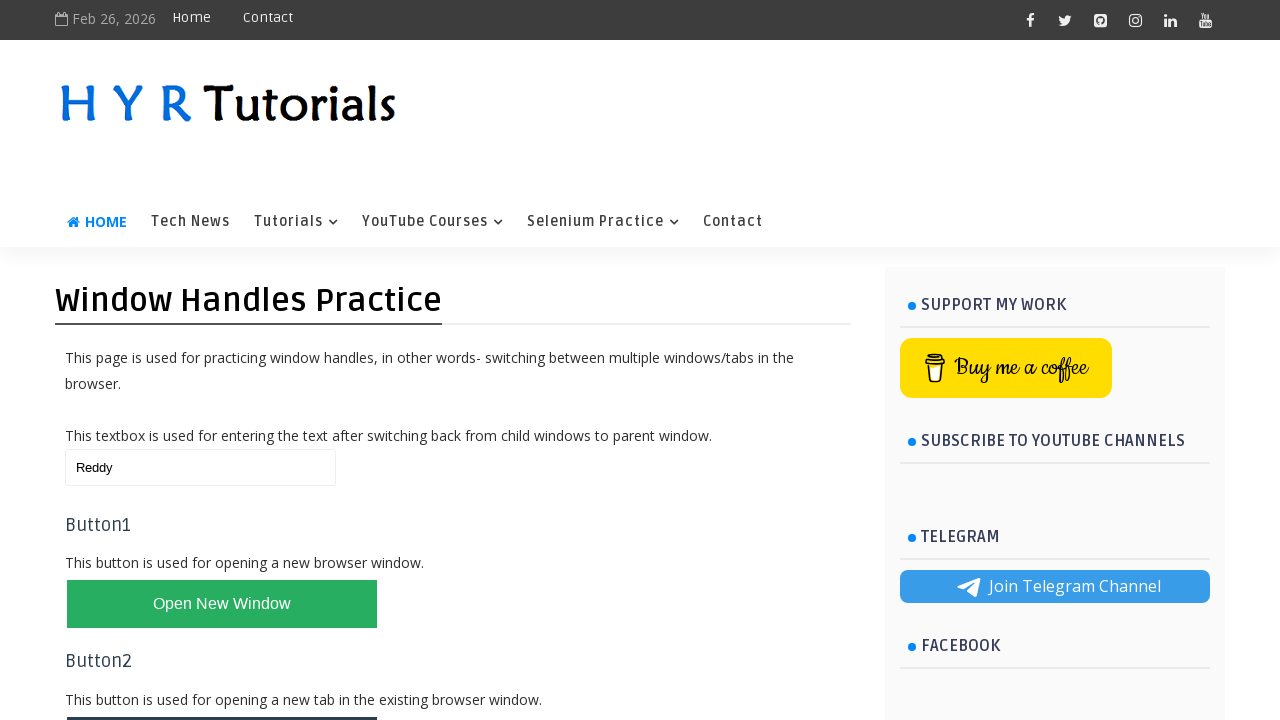

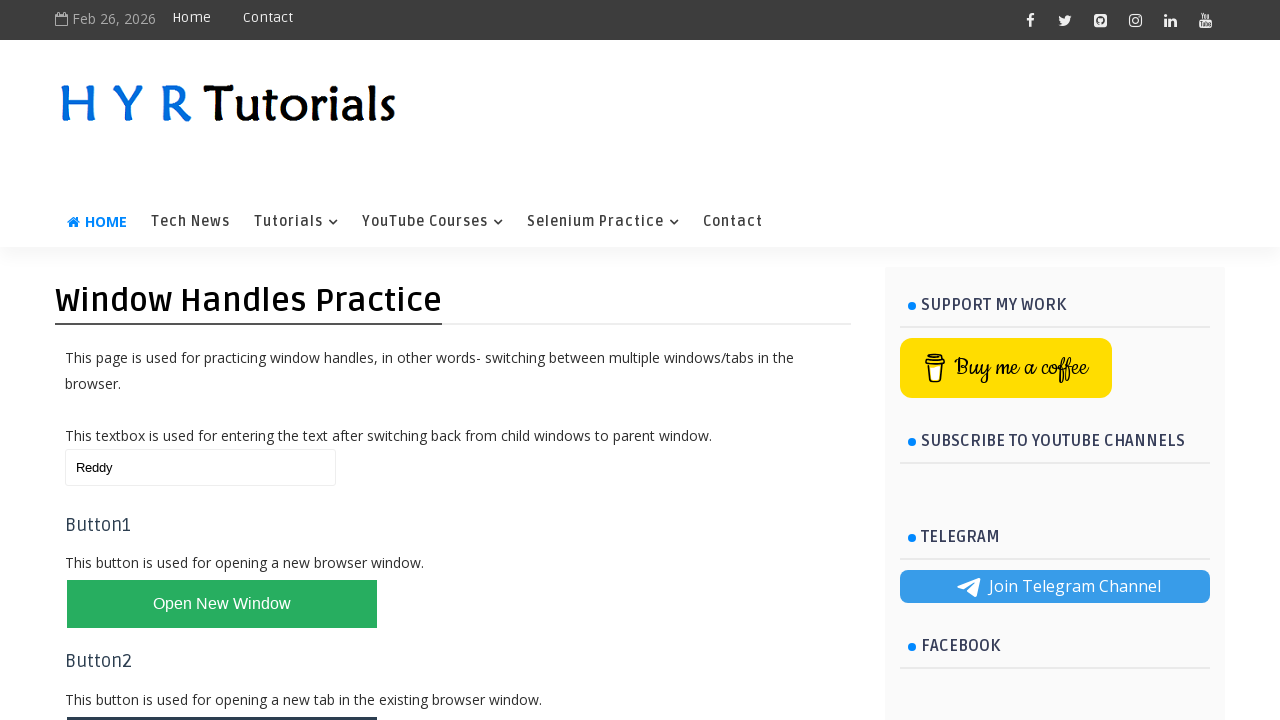